Tests the Python.org search functionality by entering "pycon" as a search query and submitting the form, then verifying results are found.

Starting URL: http://www.python.org

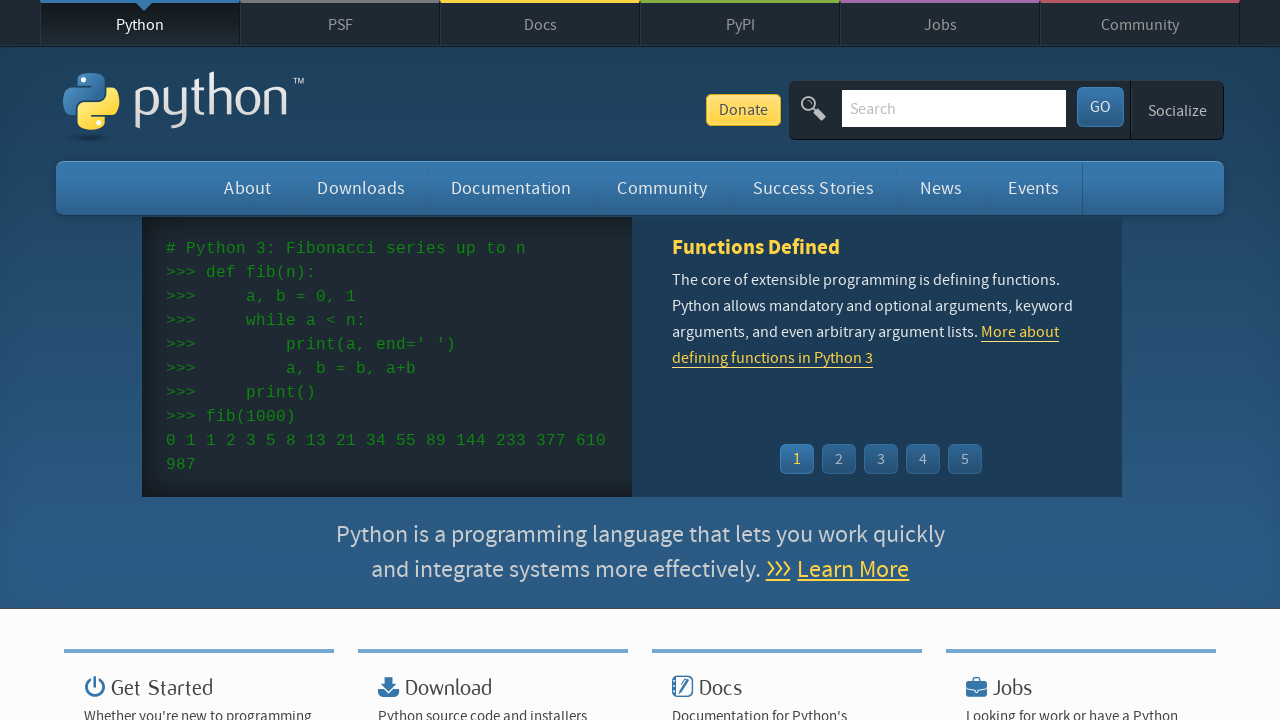

Verified 'Python' is in page title
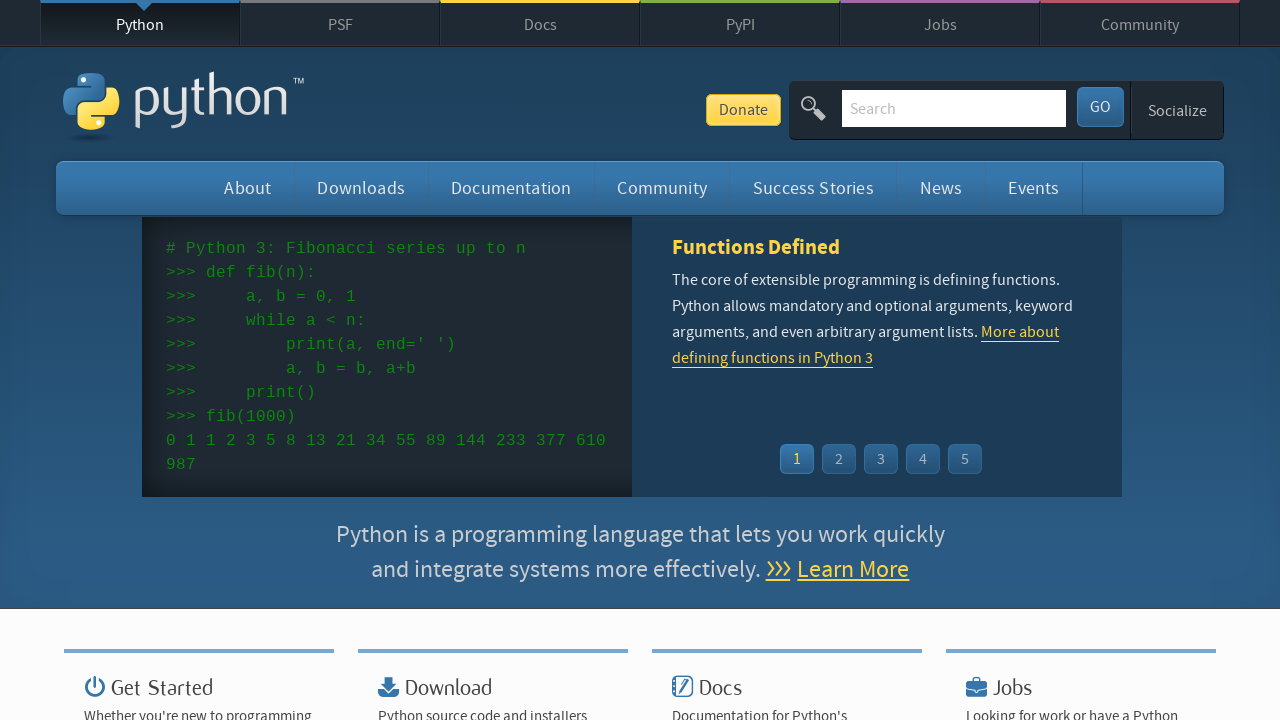

Filled search box with 'pycon' on input[name='q']
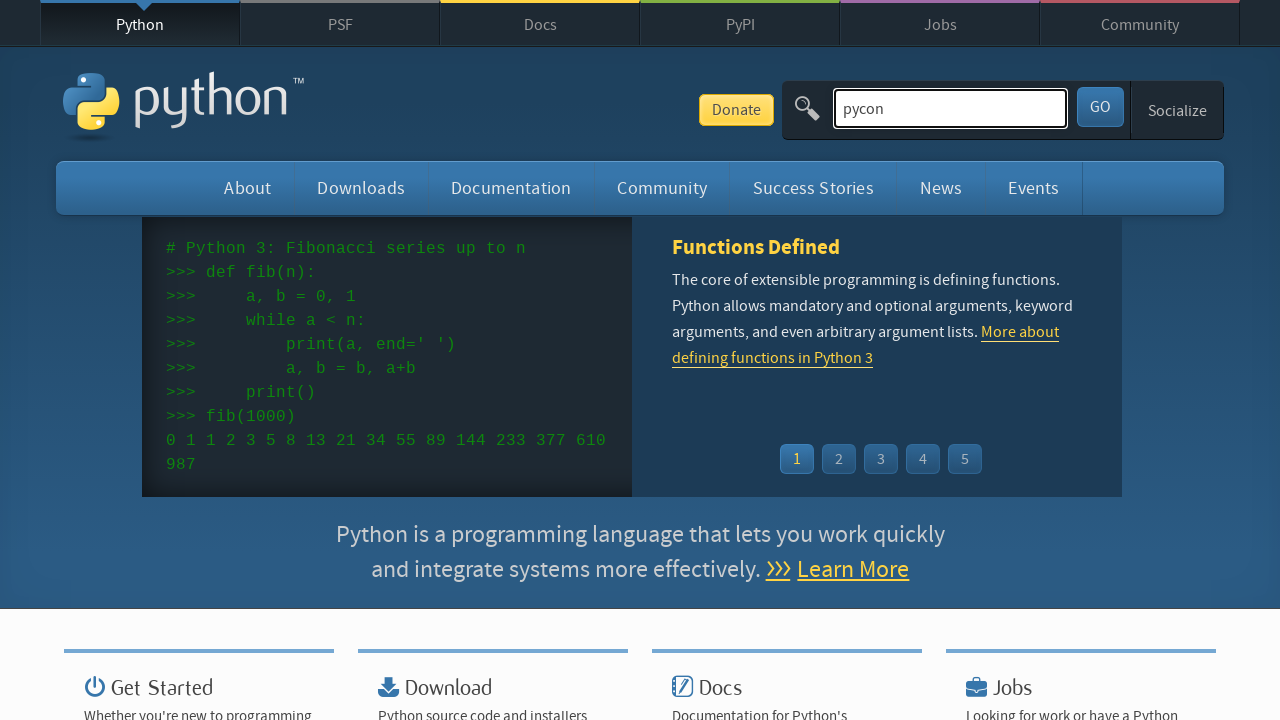

Submitted search form by pressing Enter on input[name='q']
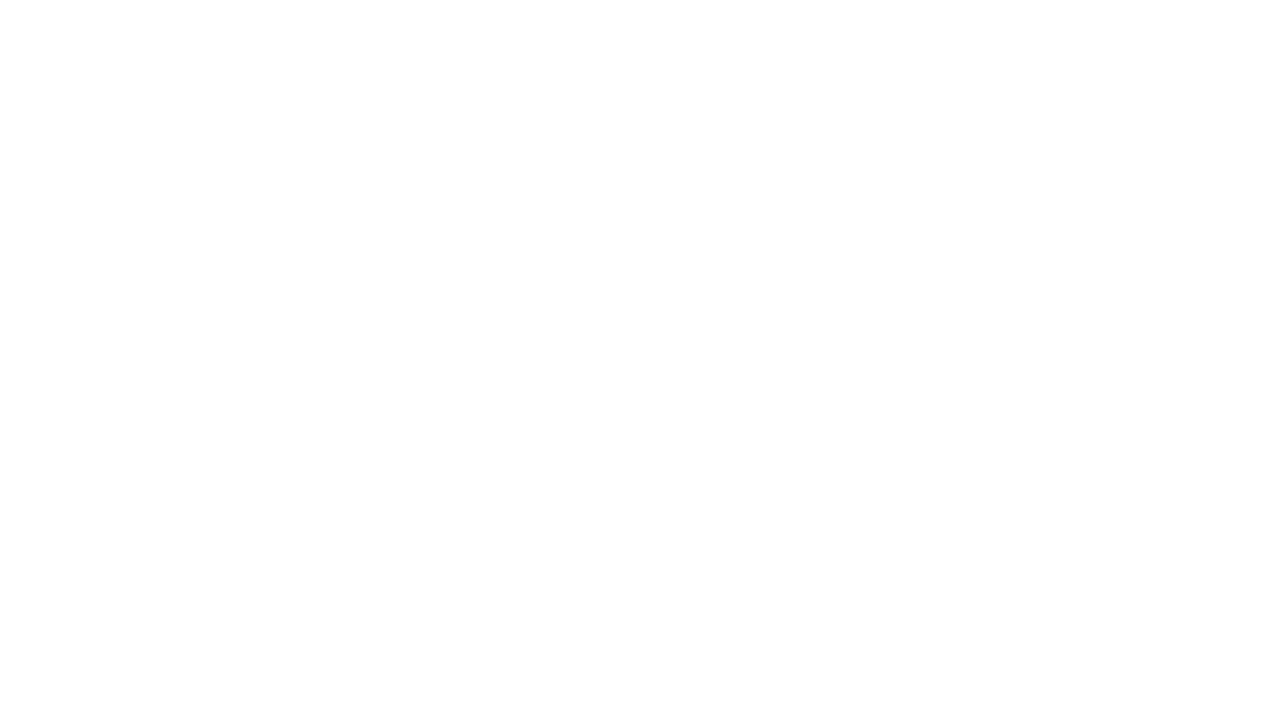

Waited for page to reach networkidle state
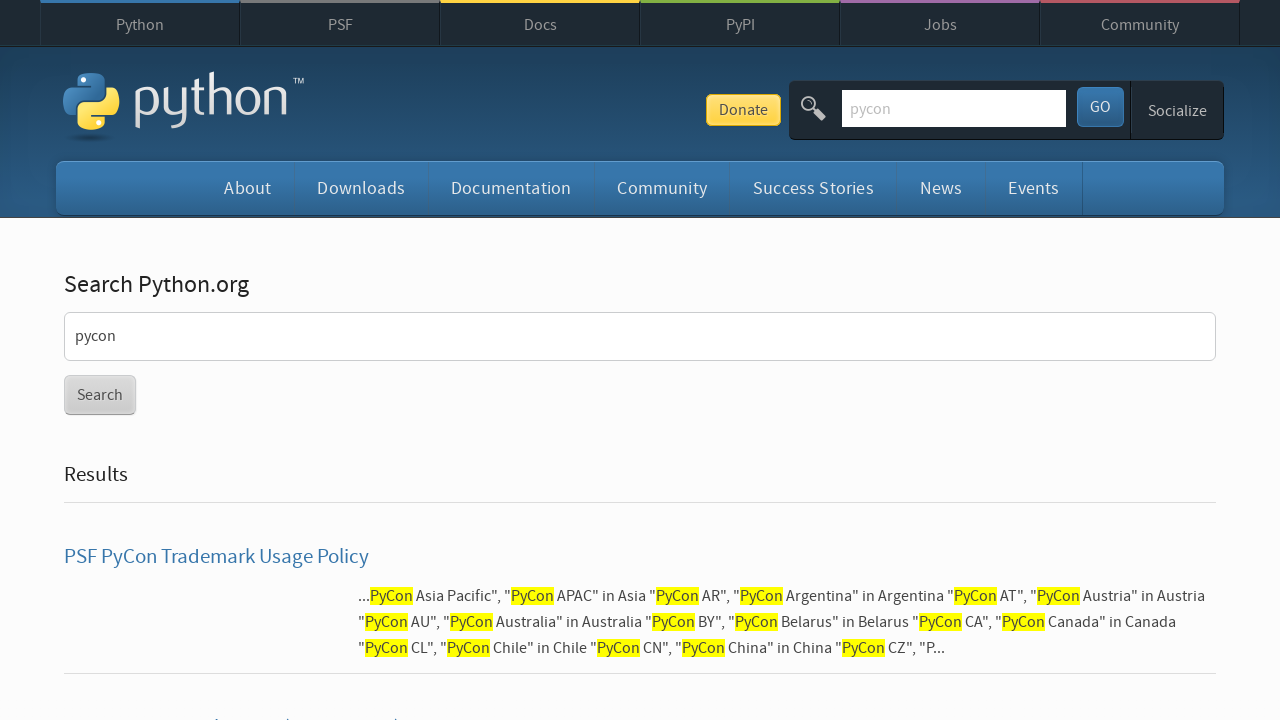

Verified search results were found (no 'No results found' message)
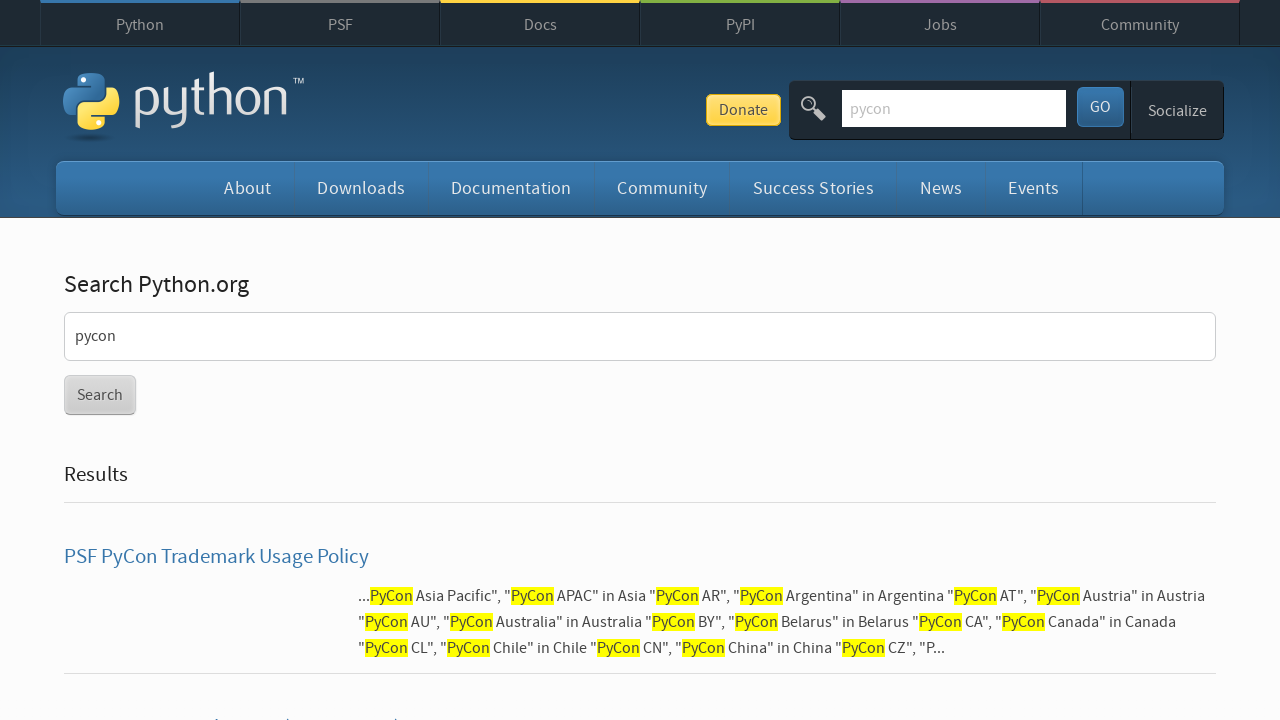

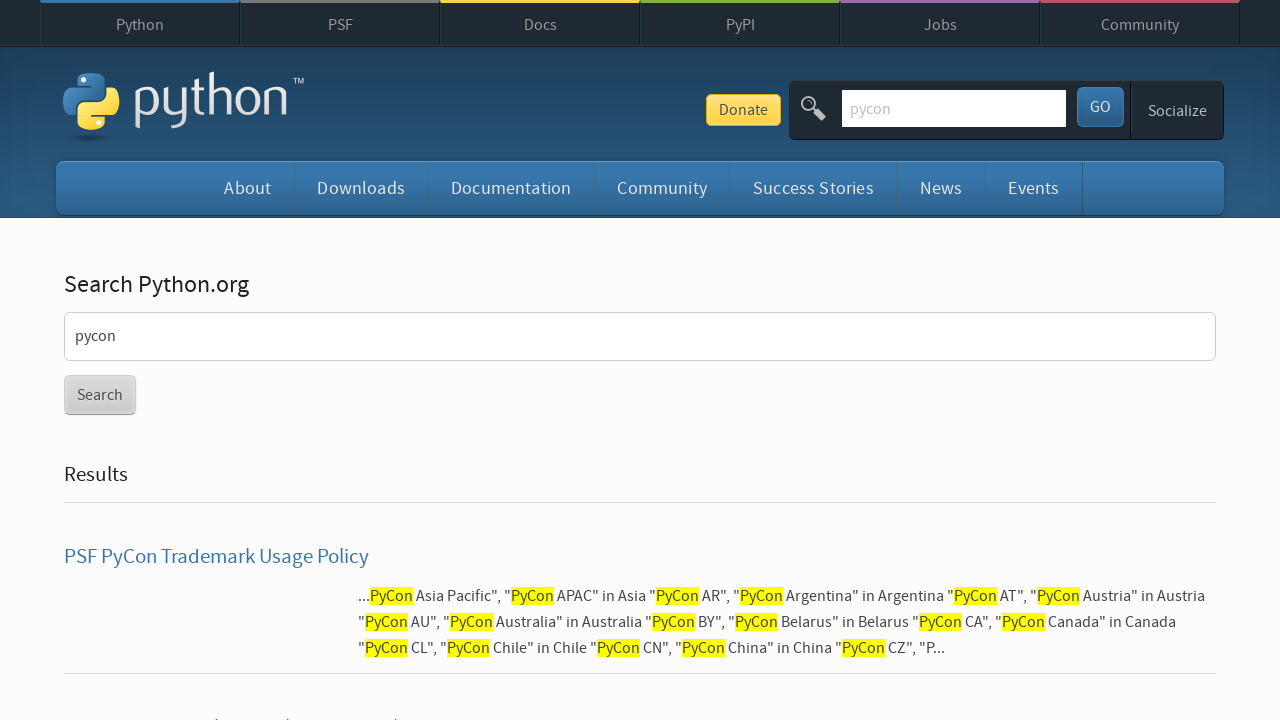